Clicks the reveal button and enters text into the dynamically revealed input field with custom wait logic

Starting URL: https://www.selenium.dev/selenium/web/dynamic.html

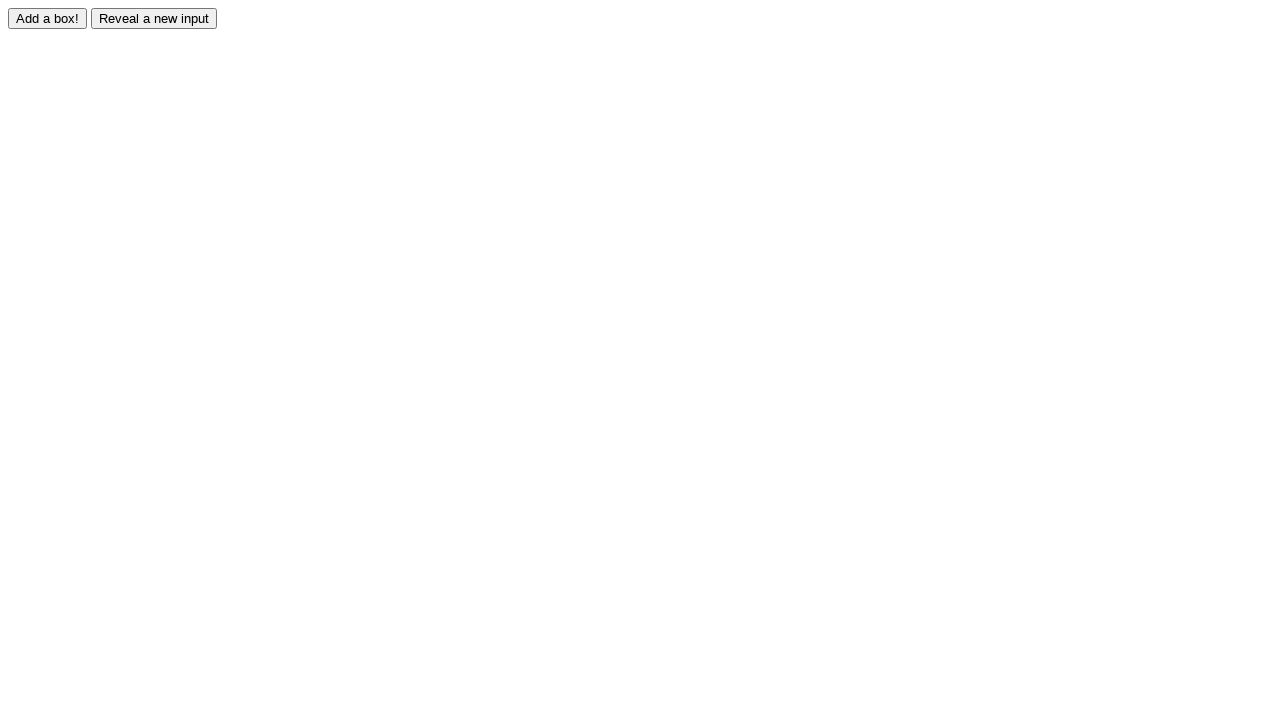

Clicked the reveal button to show hidden input field at (154, 18) on #reveal
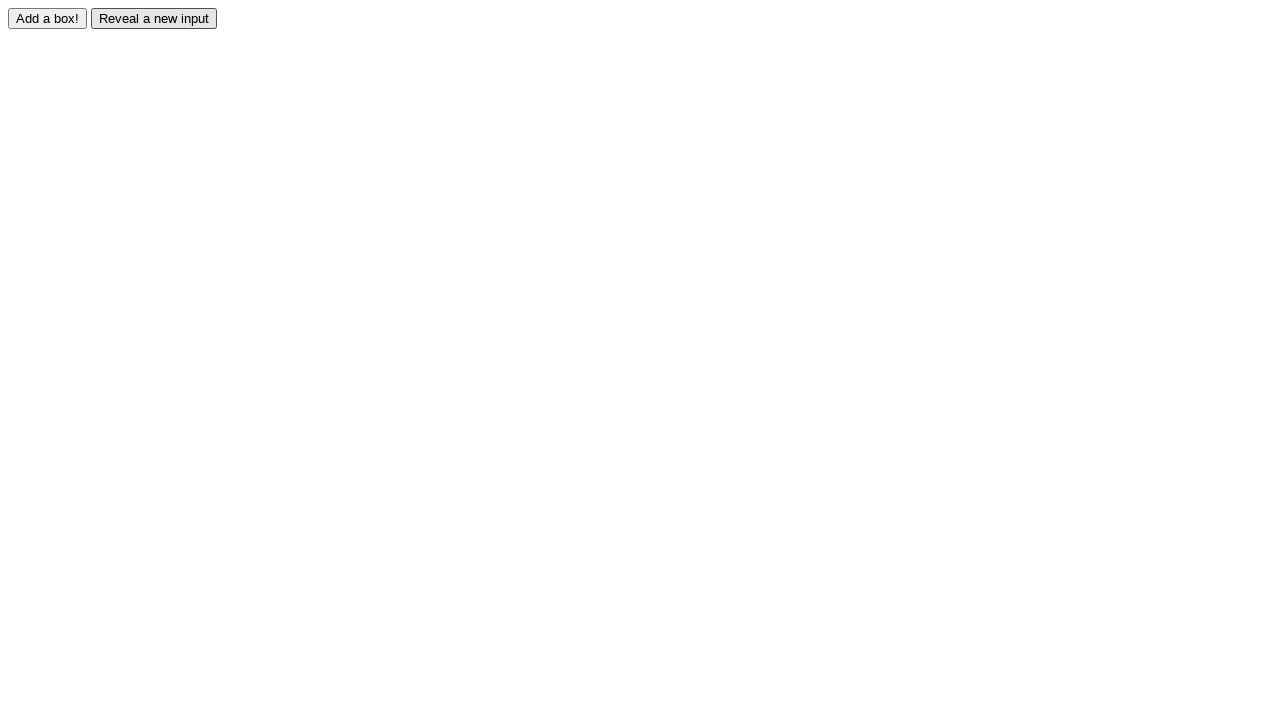

Waited for revealed input field to become visible
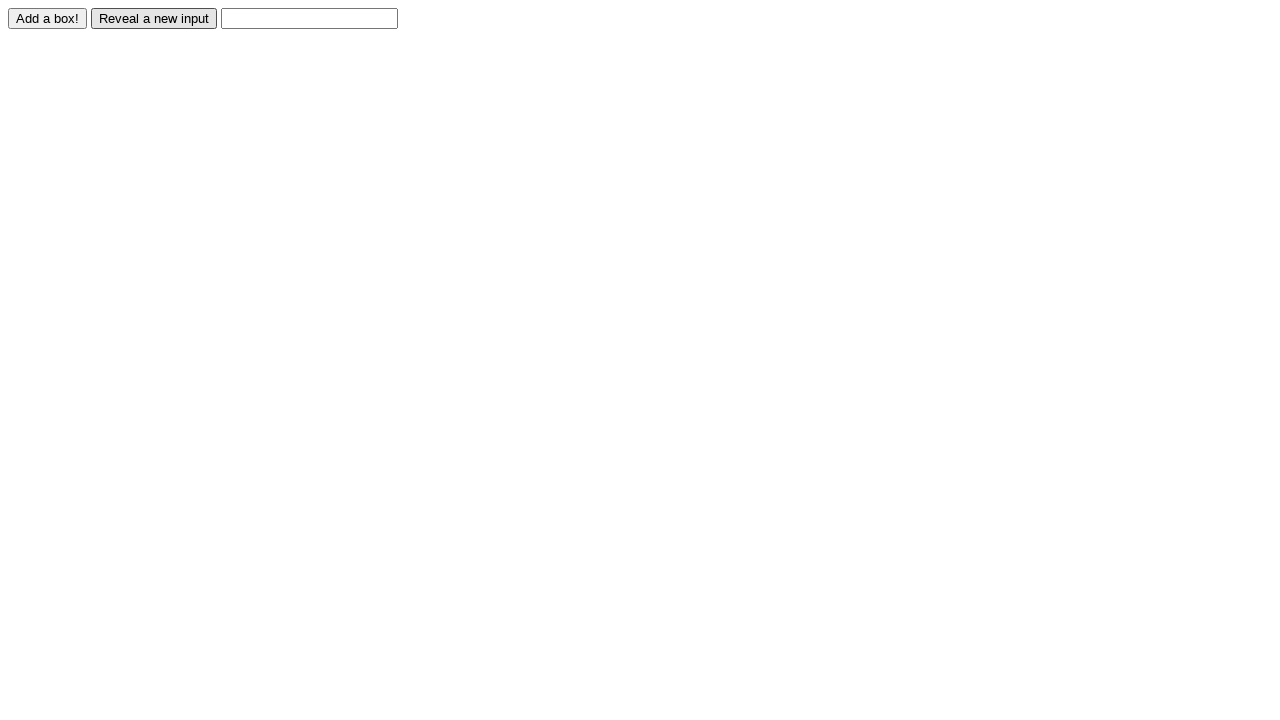

Filled the revealed input field with 'Wazzaaa' on #revealed
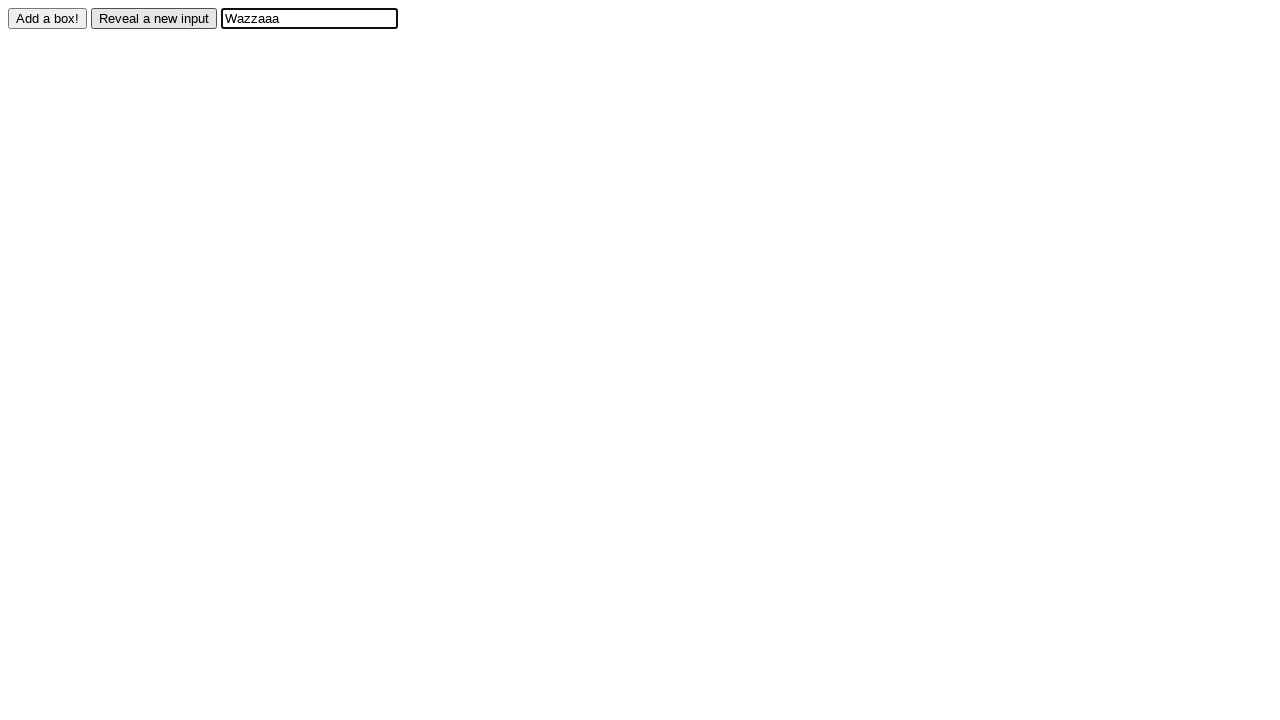

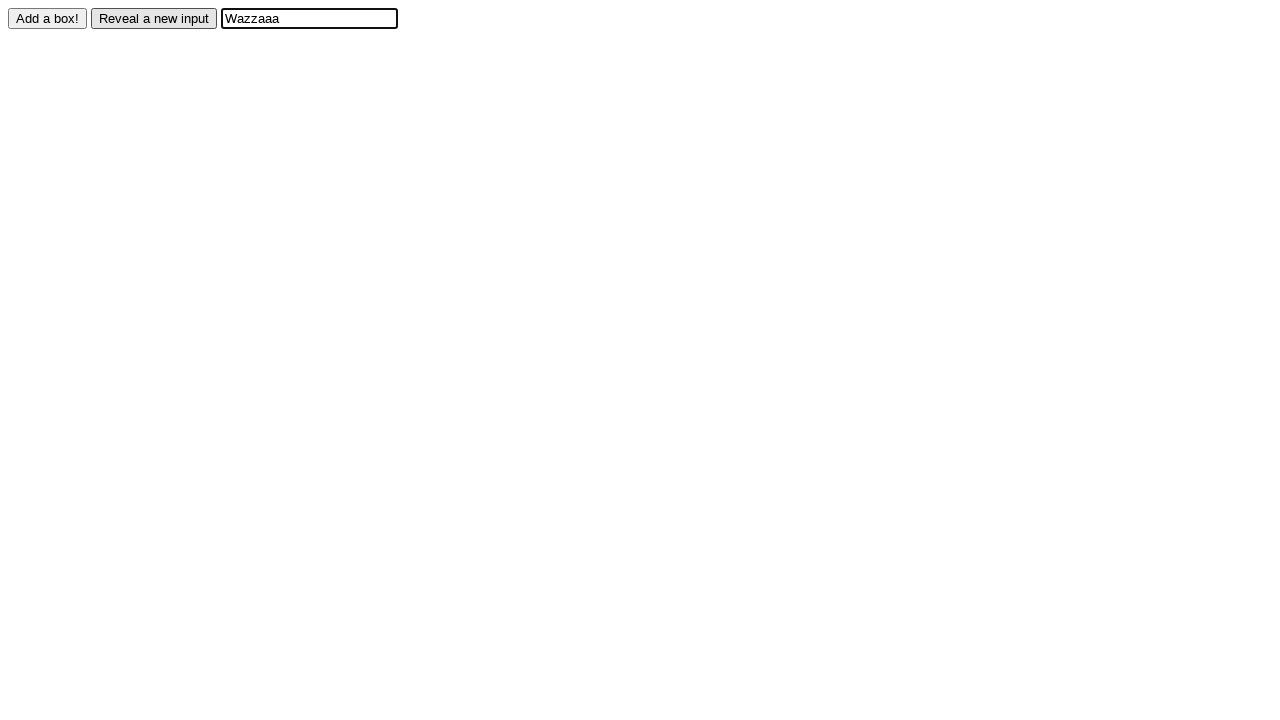